Comprehensive test that verifies multiple web elements on the page including text fields, radio buttons, checkboxes, and dropdowns

Starting URL: https://antoniotrindade.com.br/treinoautomacao/elementsweb.html

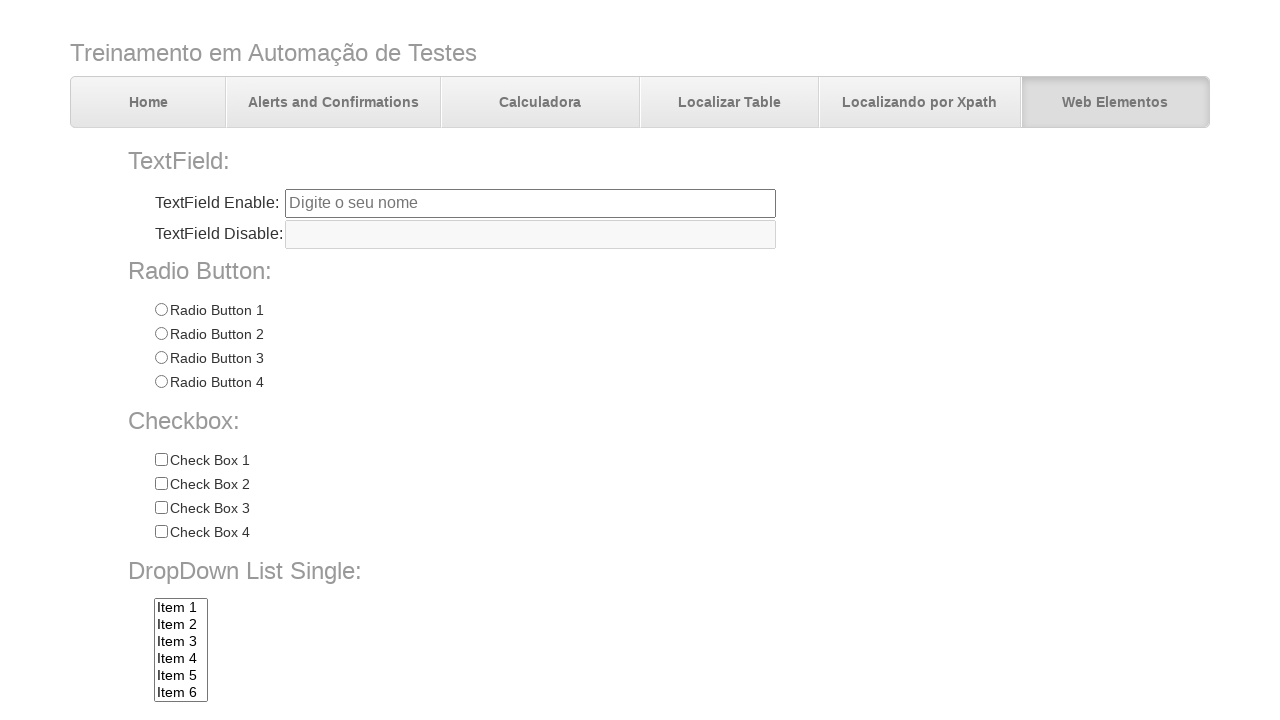

Filled text field with 'Test automation' on input[name='txtbox1']
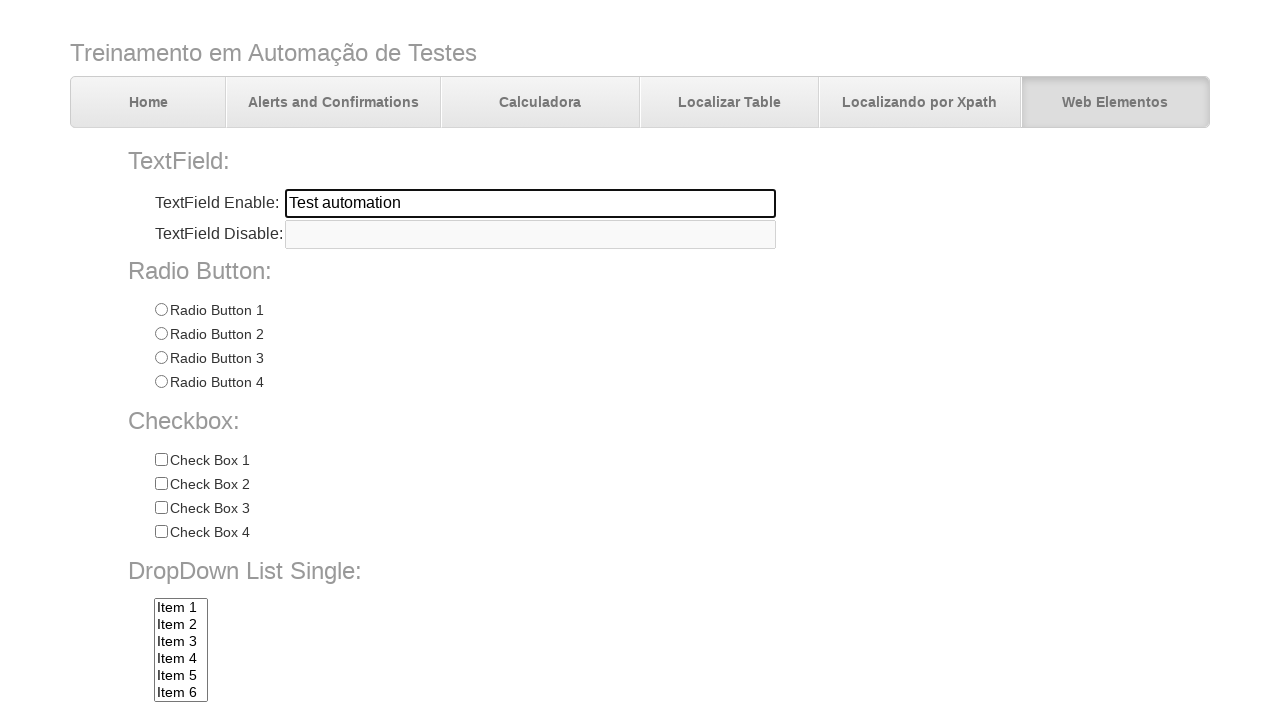

Selected Radio 3 radio button at (161, 358) on input[name='radioGroup1'][value='Radio 3']
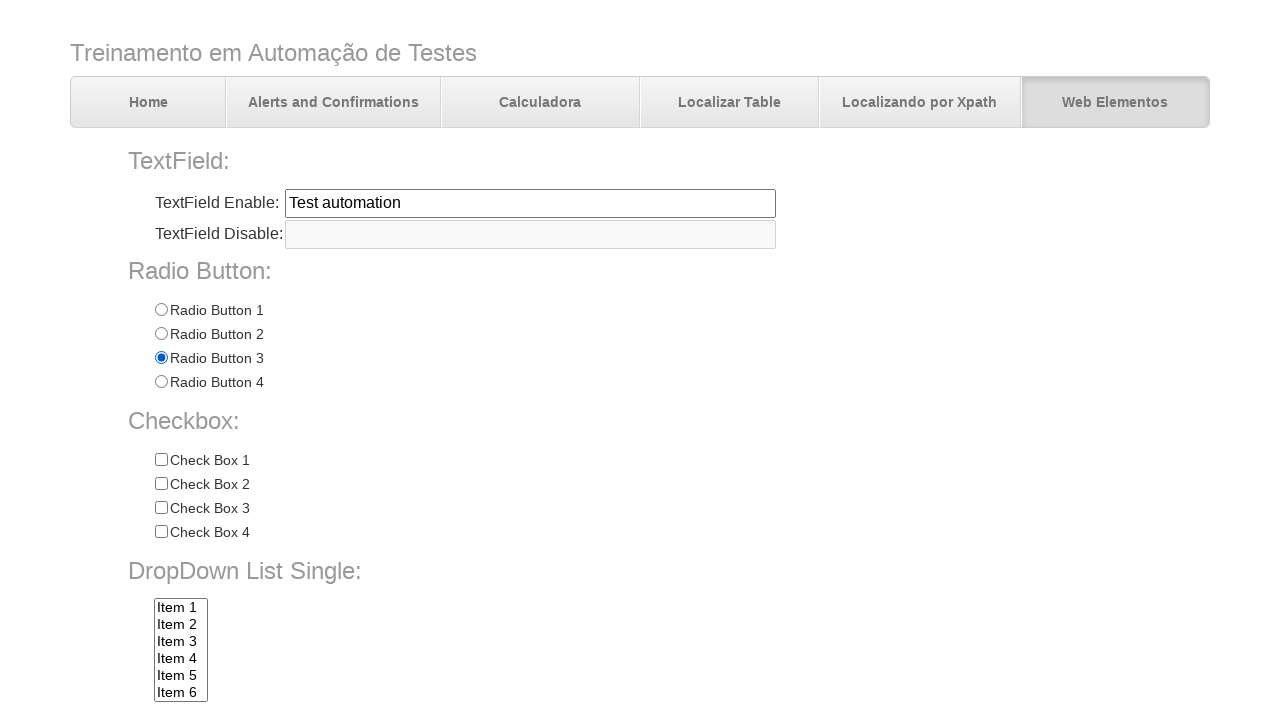

Selected Check 3 checkbox at (161, 508) on input[name='chkbox'][value='Check 3']
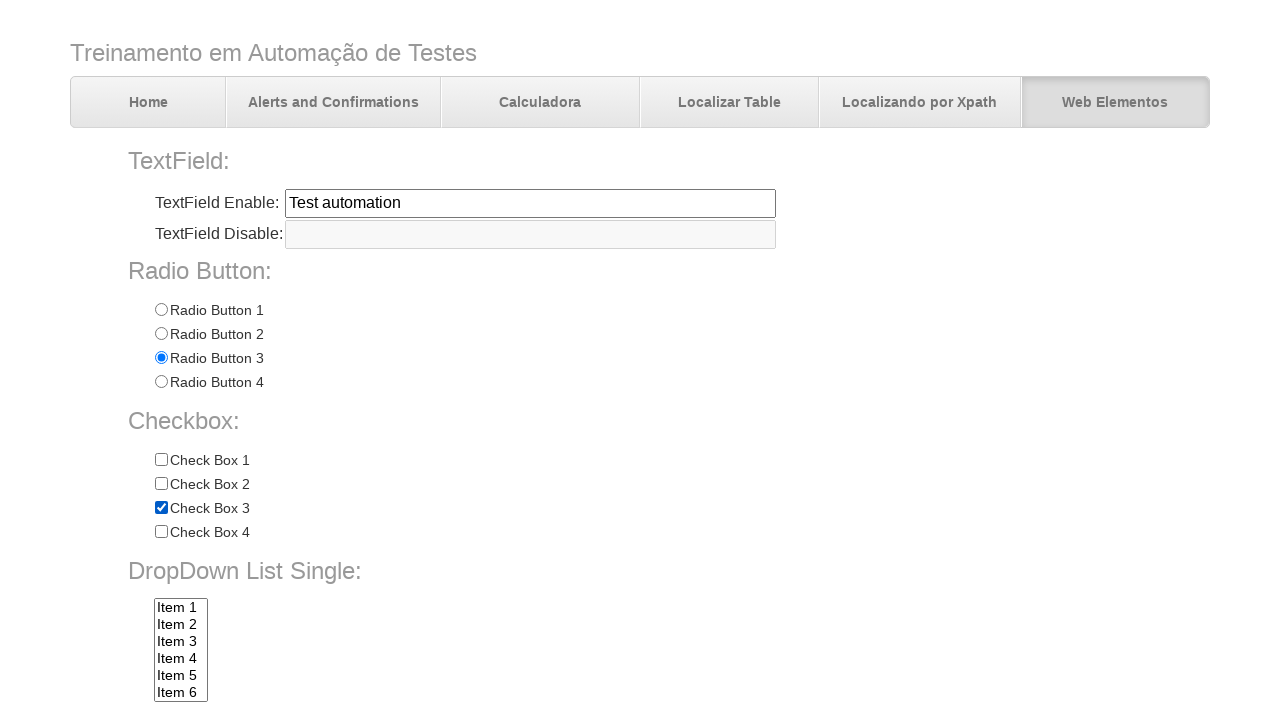

Selected Check 4 checkbox at (161, 532) on input[name='chkbox'][value='Check 4']
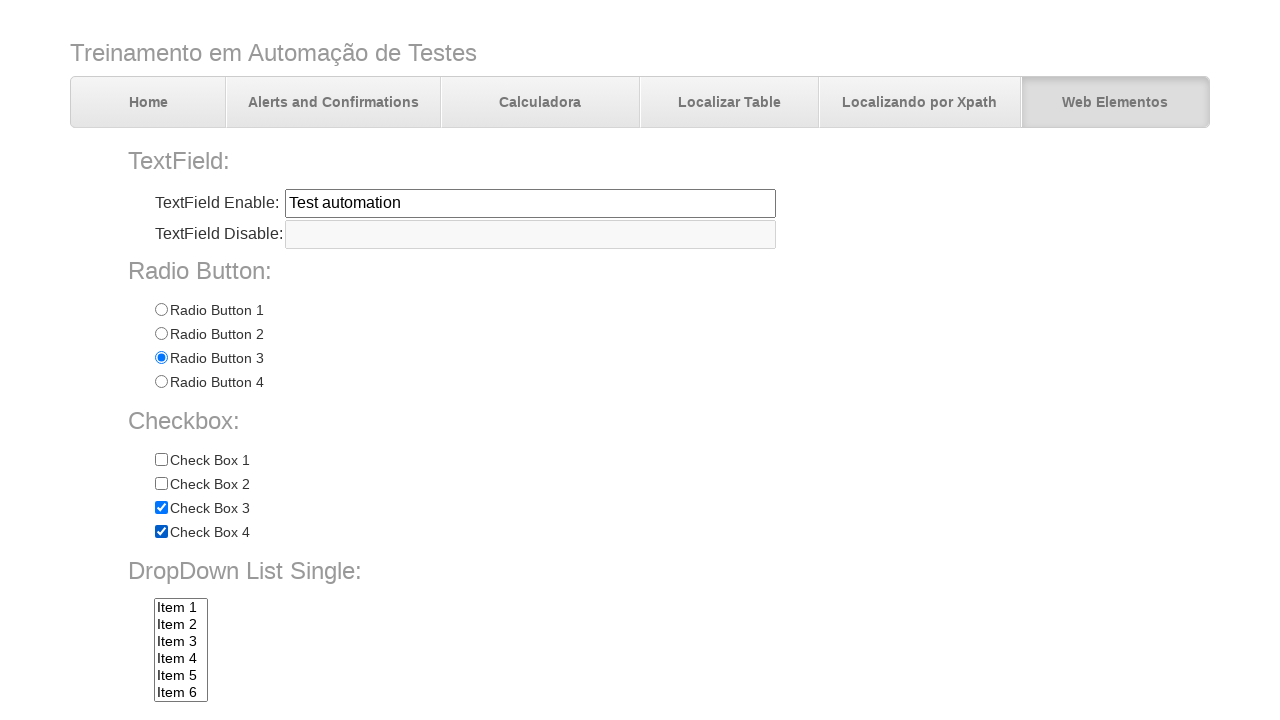

Selected Item 7 from single select dropdown on select[name='dropdownlist']
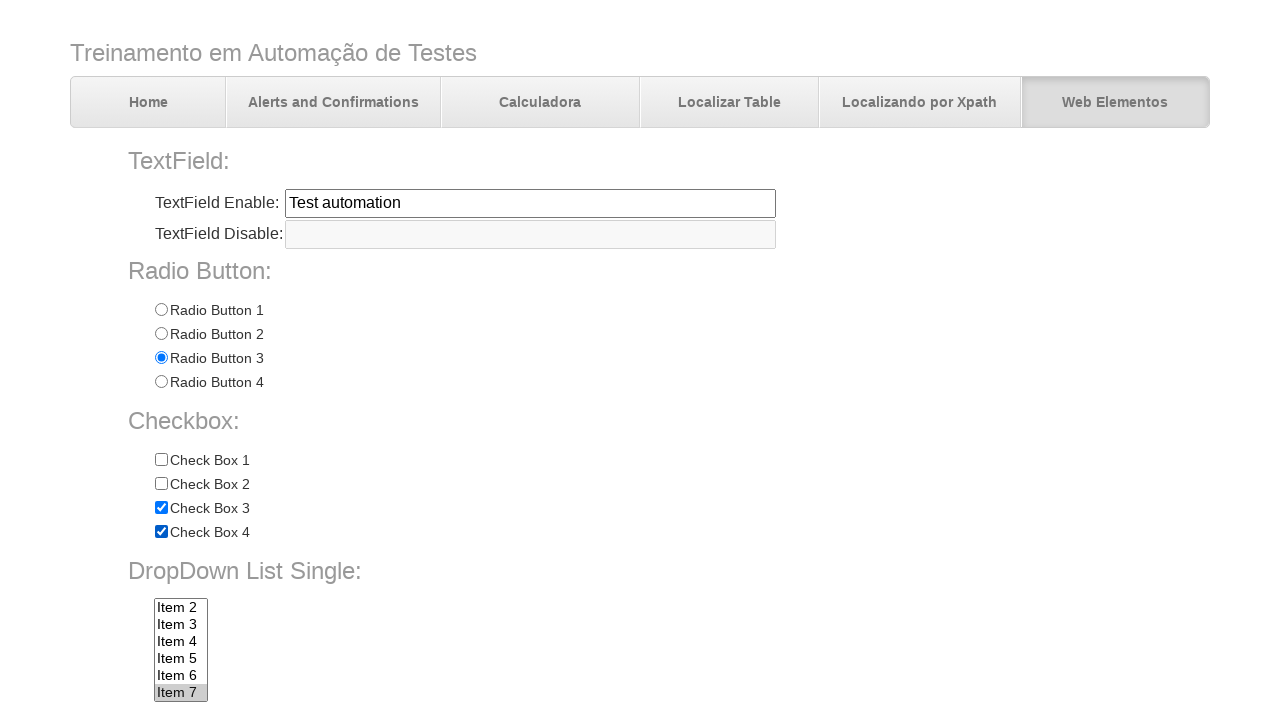

Selected Item 5 and Item 8 from multi-select dropdown on select[name='multiselectdropdown']
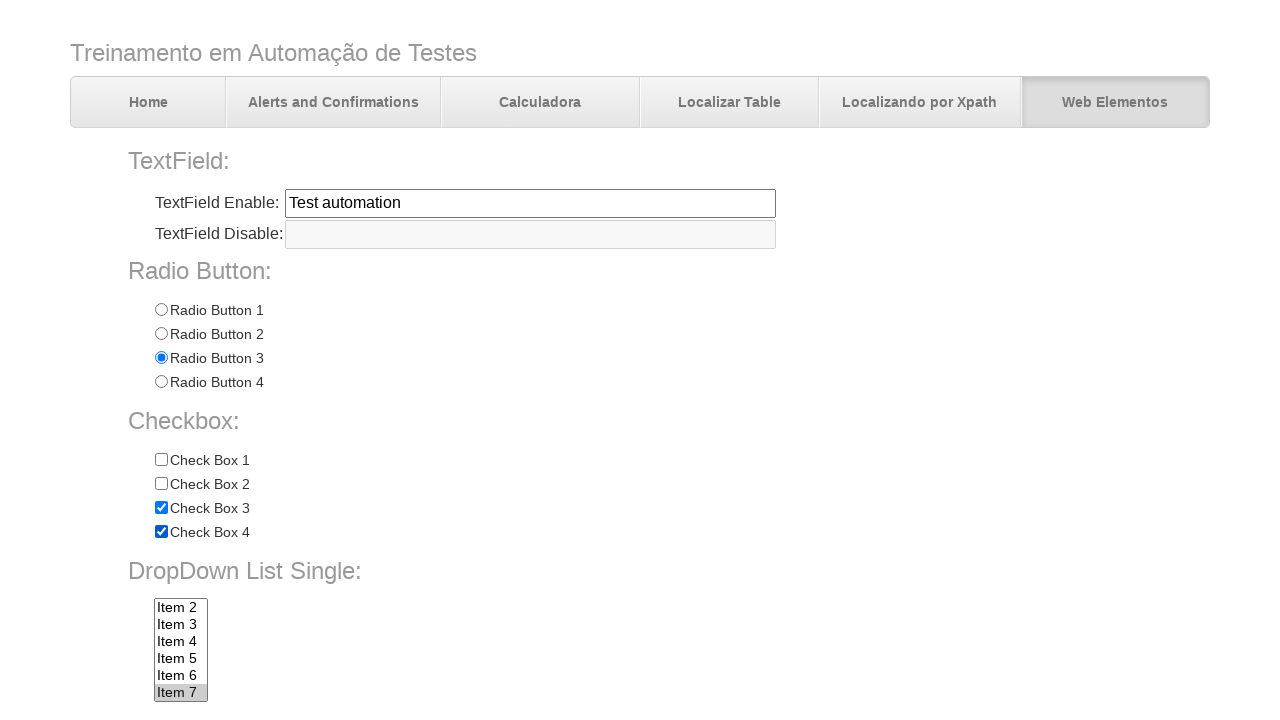

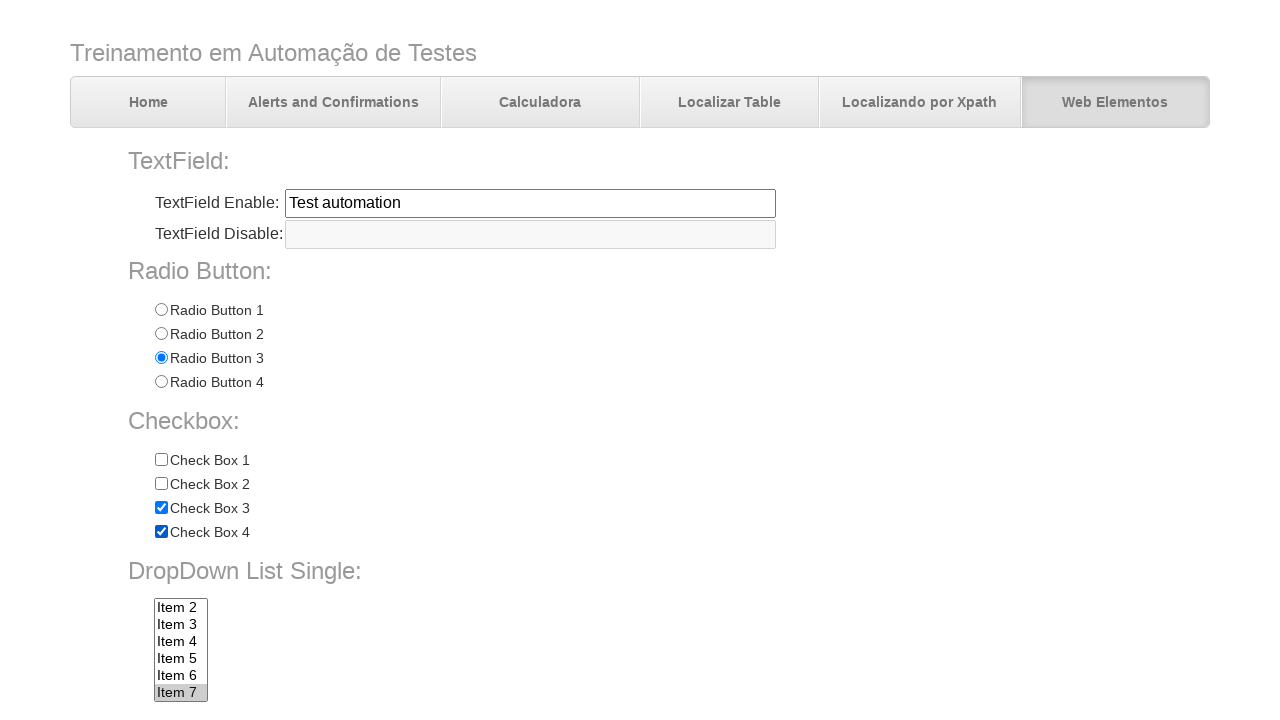